Opens the Zerodha Kite trading platform homepage and maximizes the browser window

Starting URL: https://kite.zerodha.com/

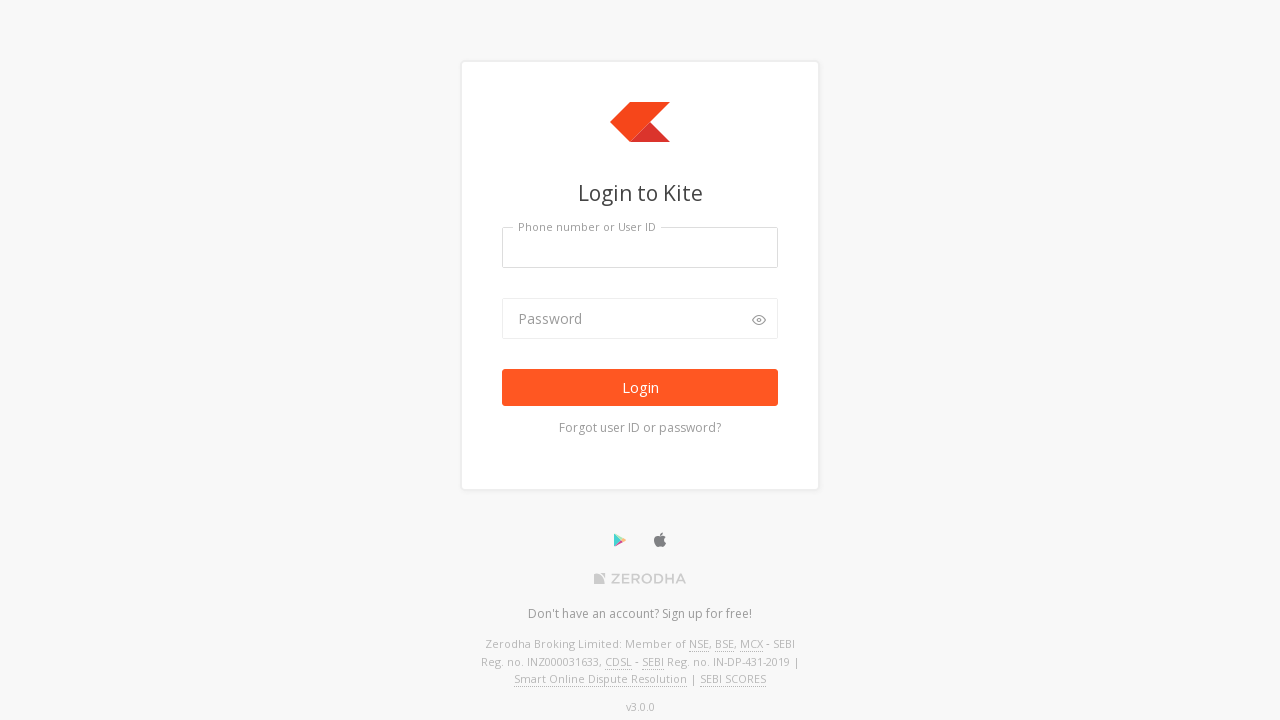

Navigated to Zerodha Kite homepage at https://kite.zerodha.com/
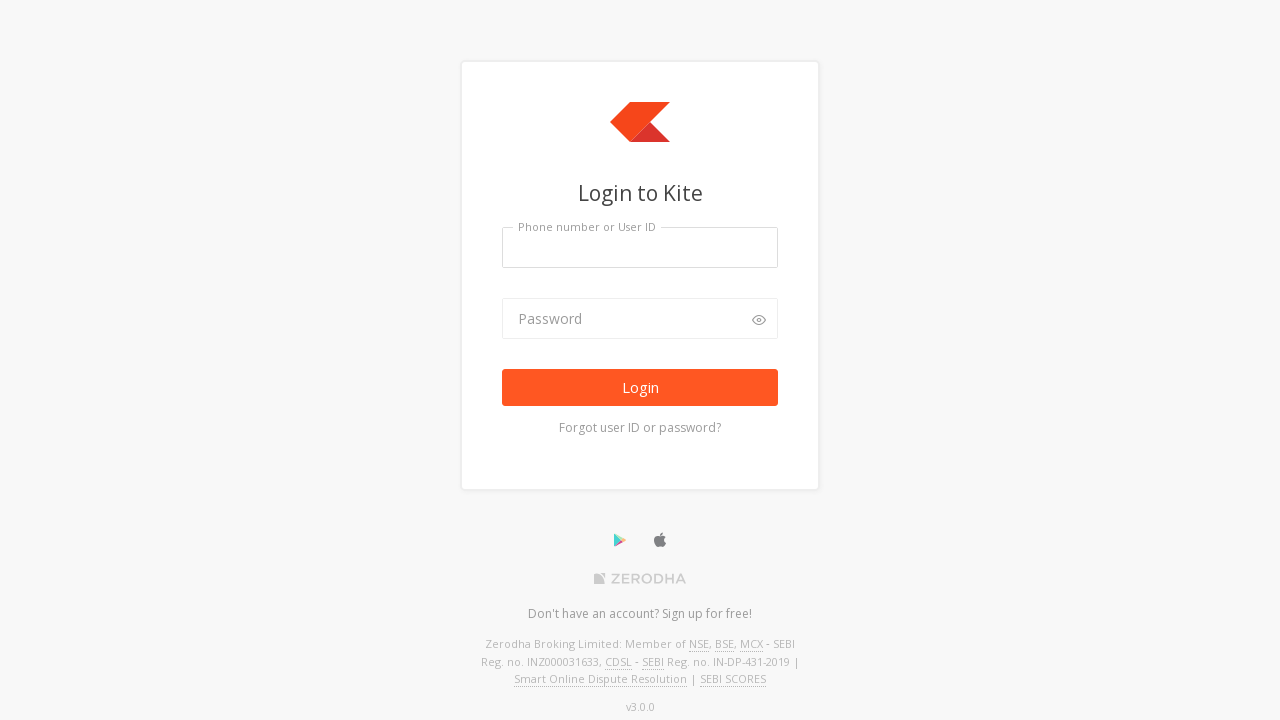

Set viewport size to 1920x1080 to simulate maximized window
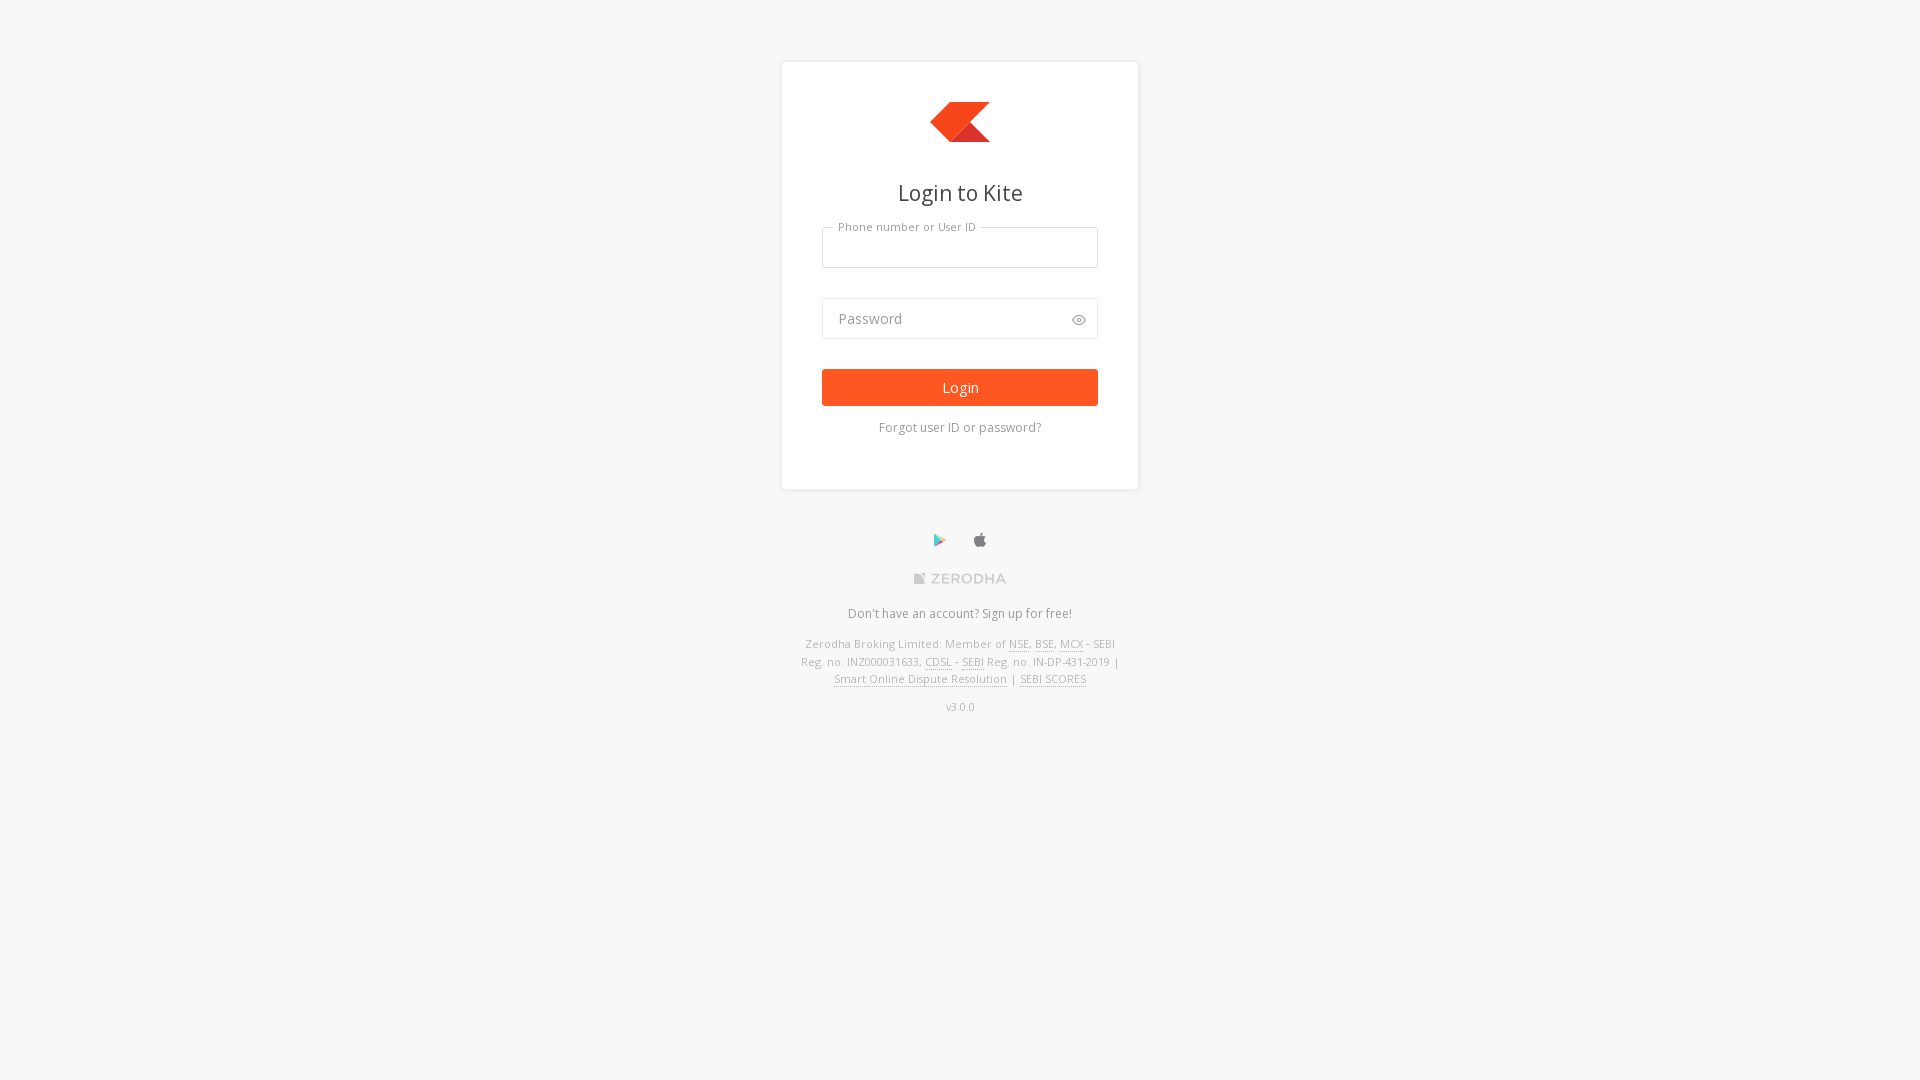

Waited for page to fully load (networkidle state)
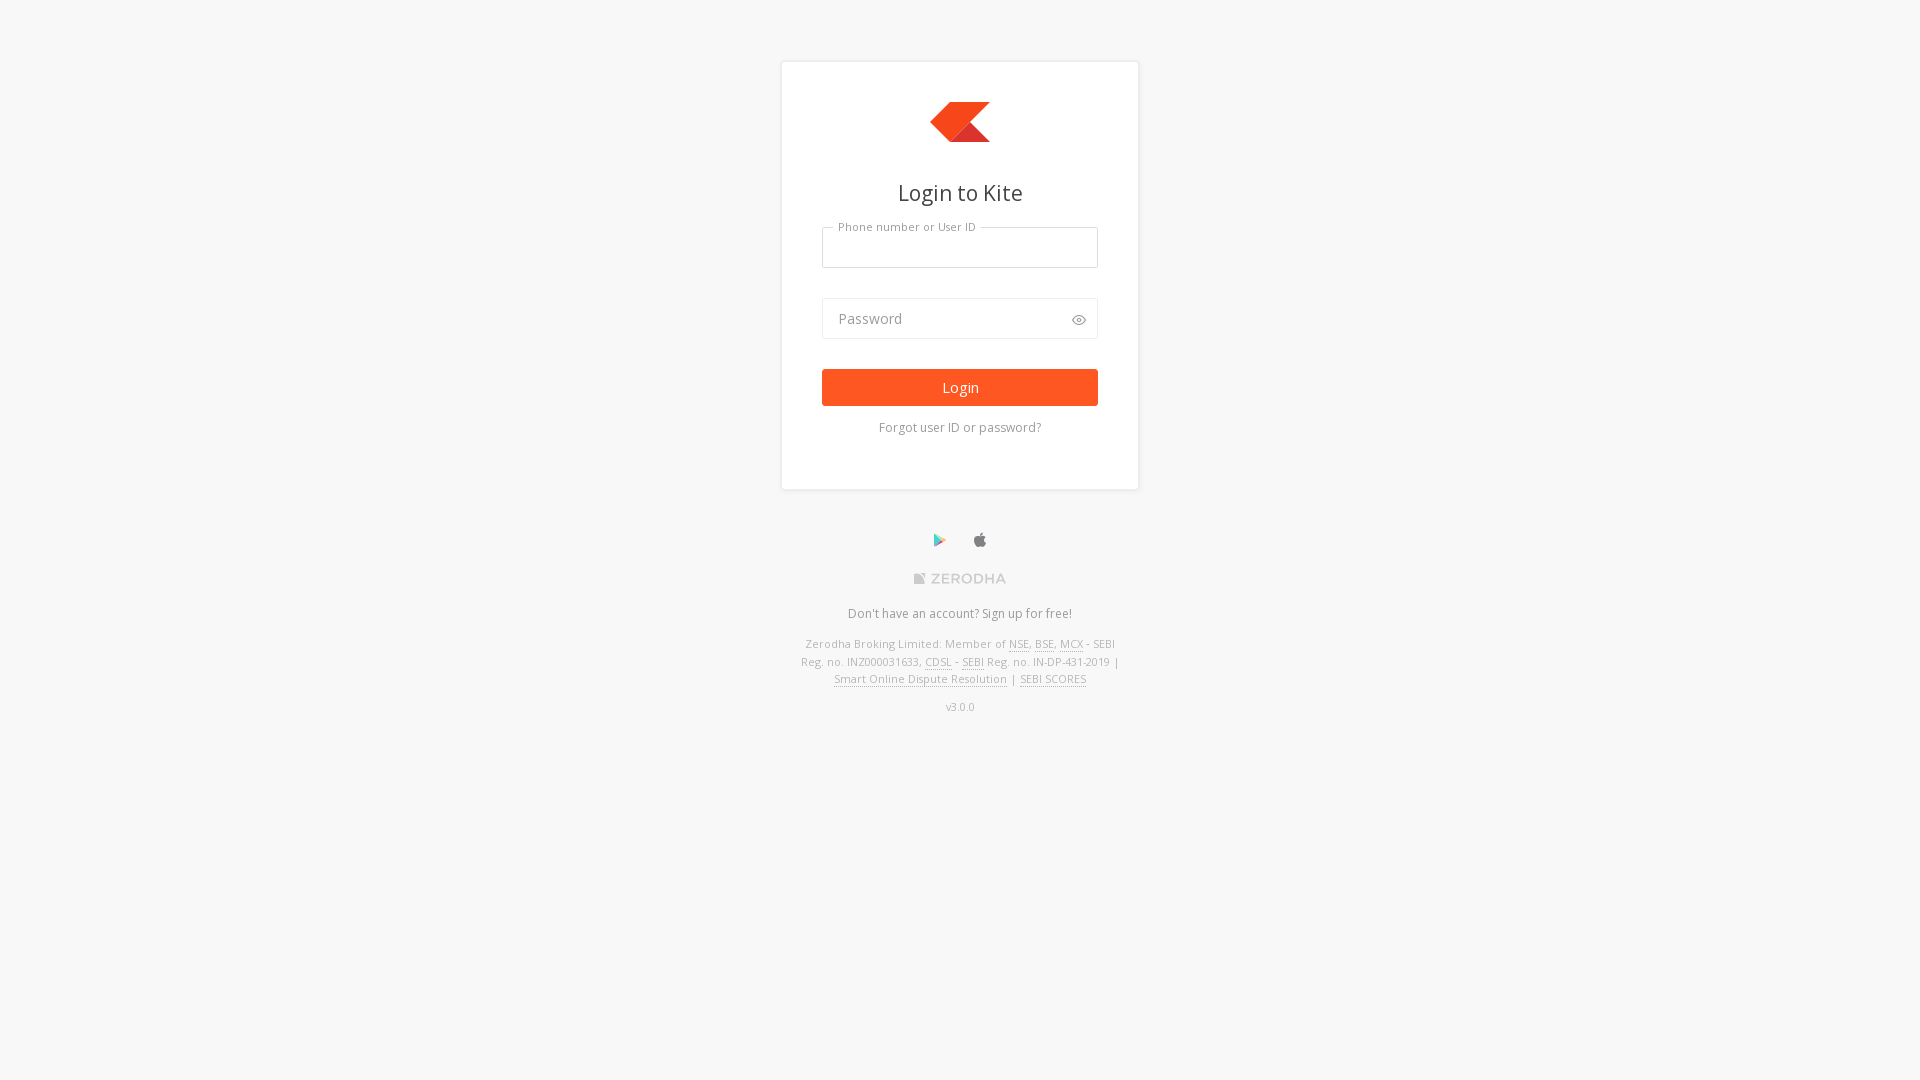

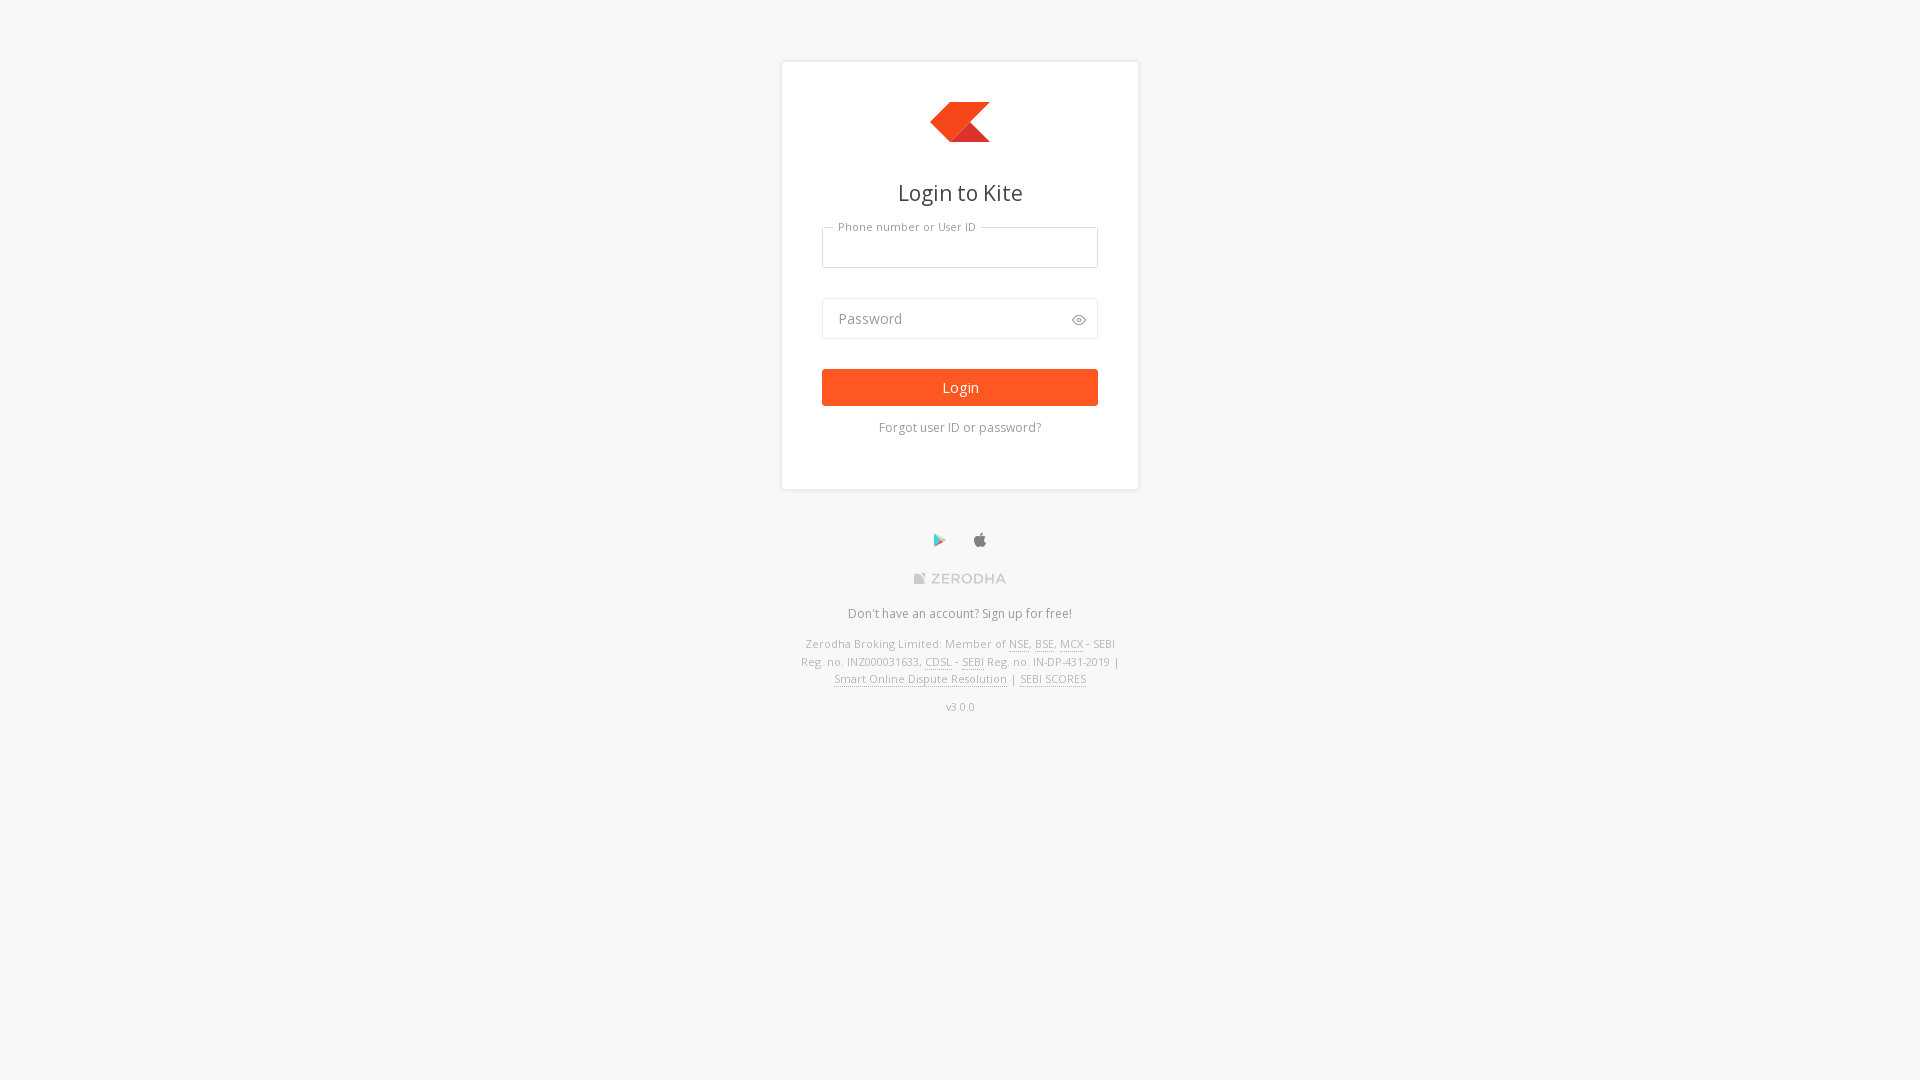